Tests browser navigation commands (back, forward, refresh) and window management (maximize, resize) on the leafground.com website

Starting URL: http://leafground.com/

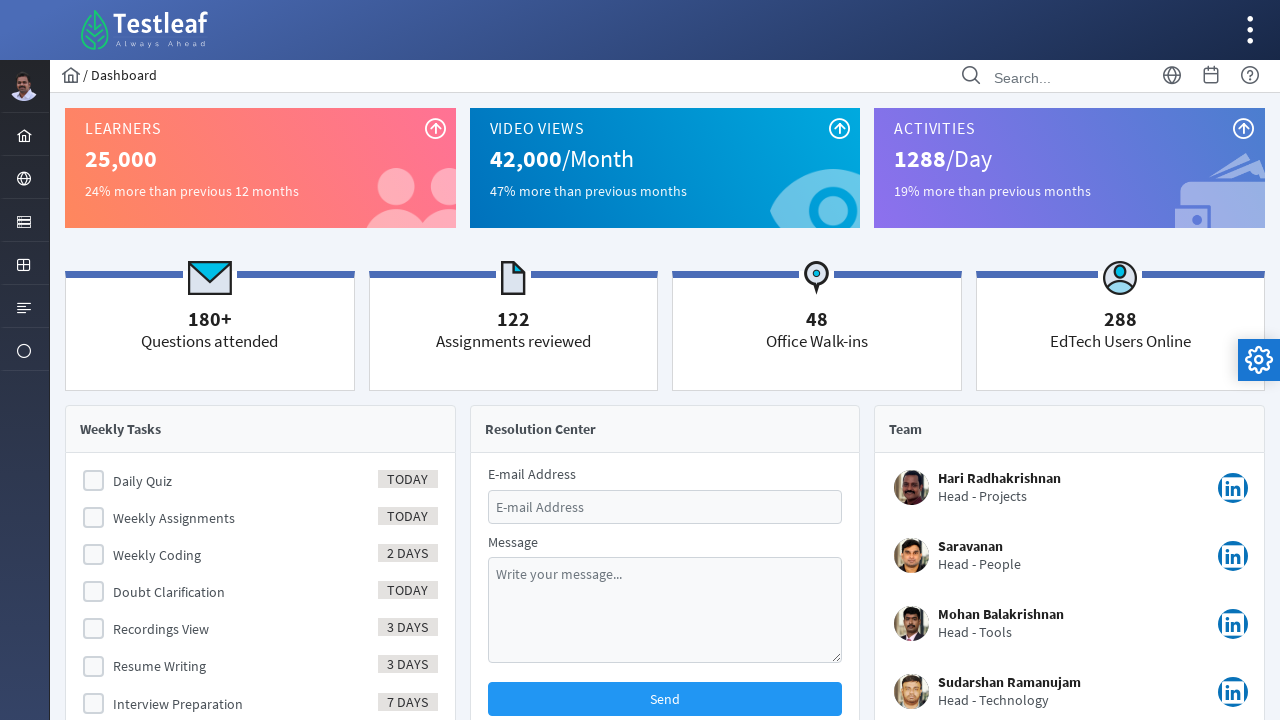

Navigated back in browser history
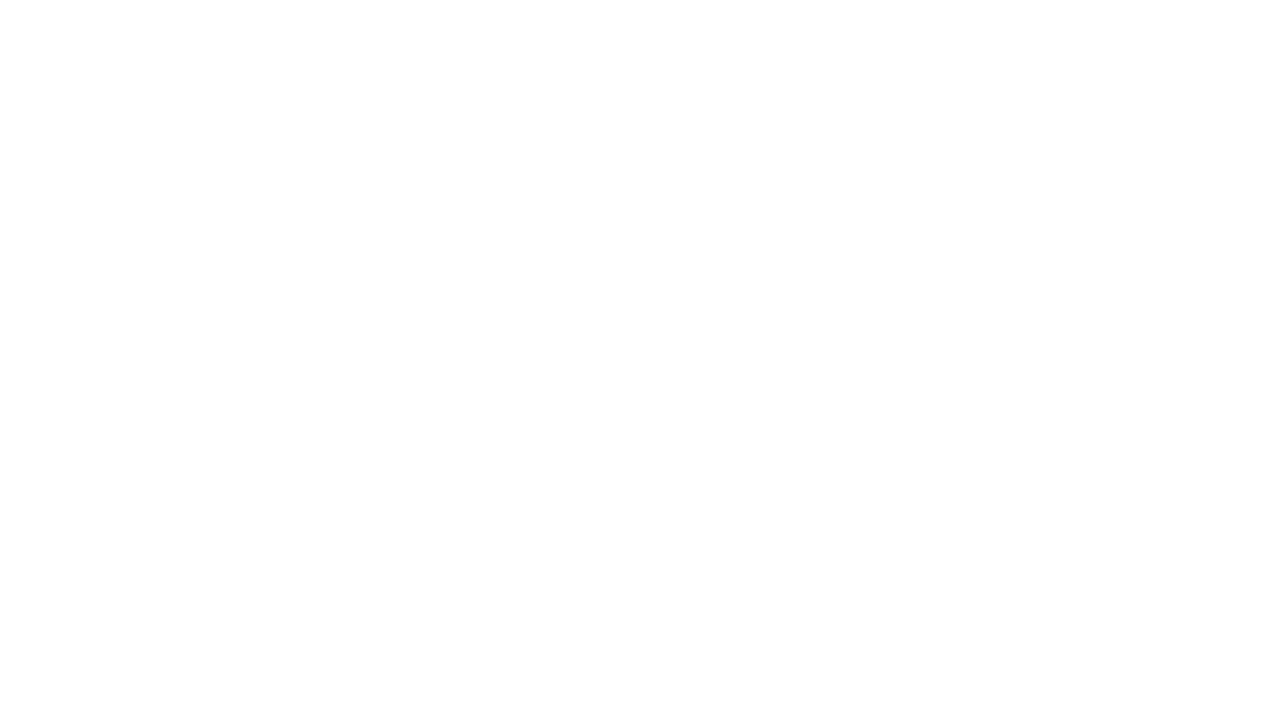

Navigated forward in browser history
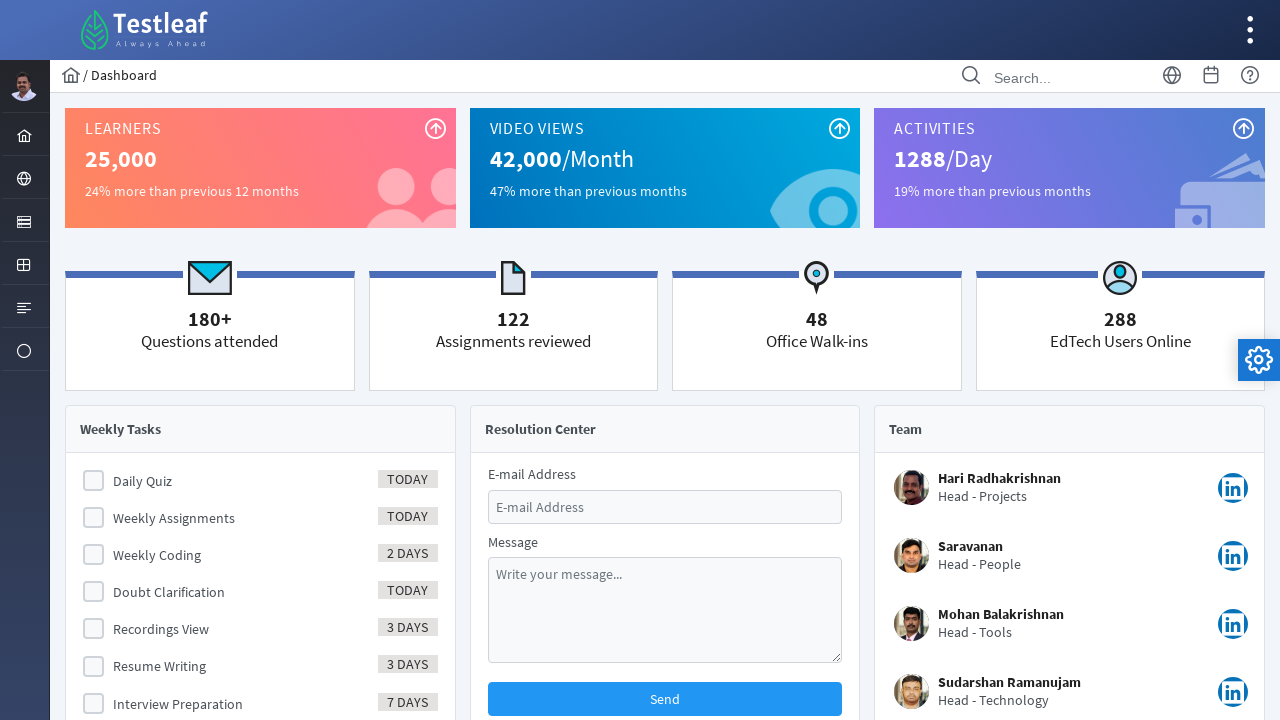

Reloaded the current page
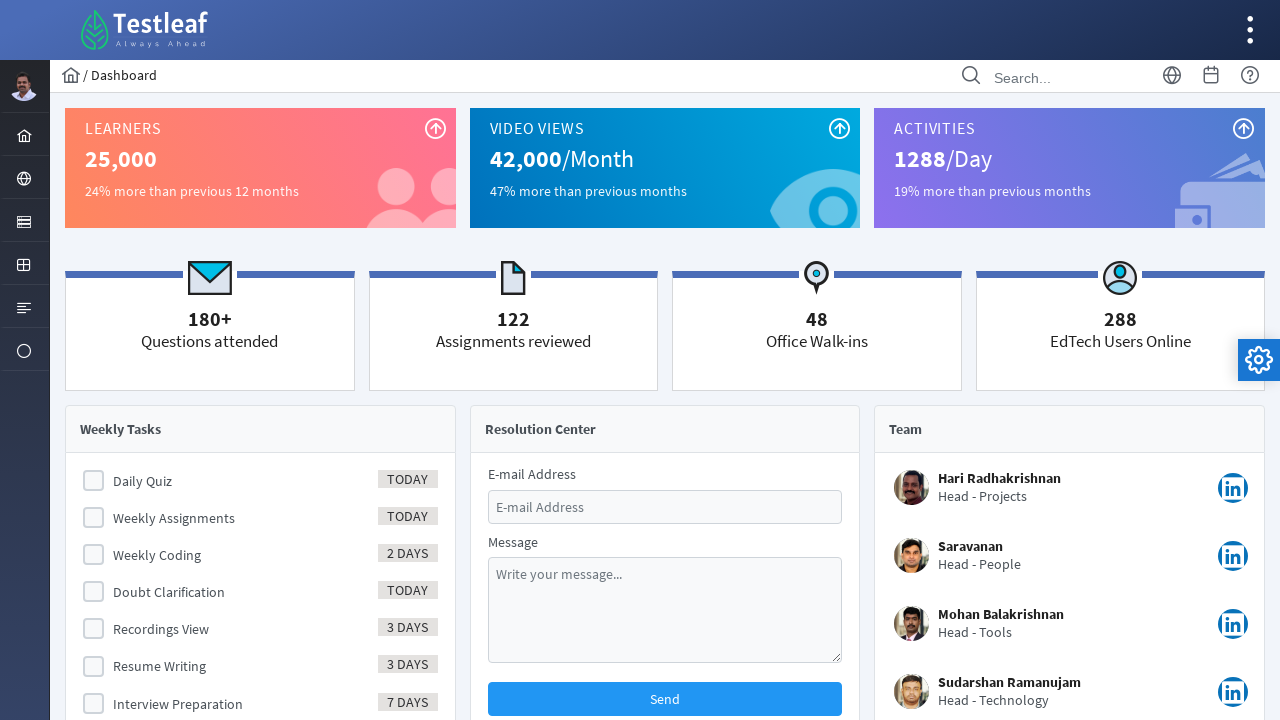

Set viewport size to 1920x1080 (maximized)
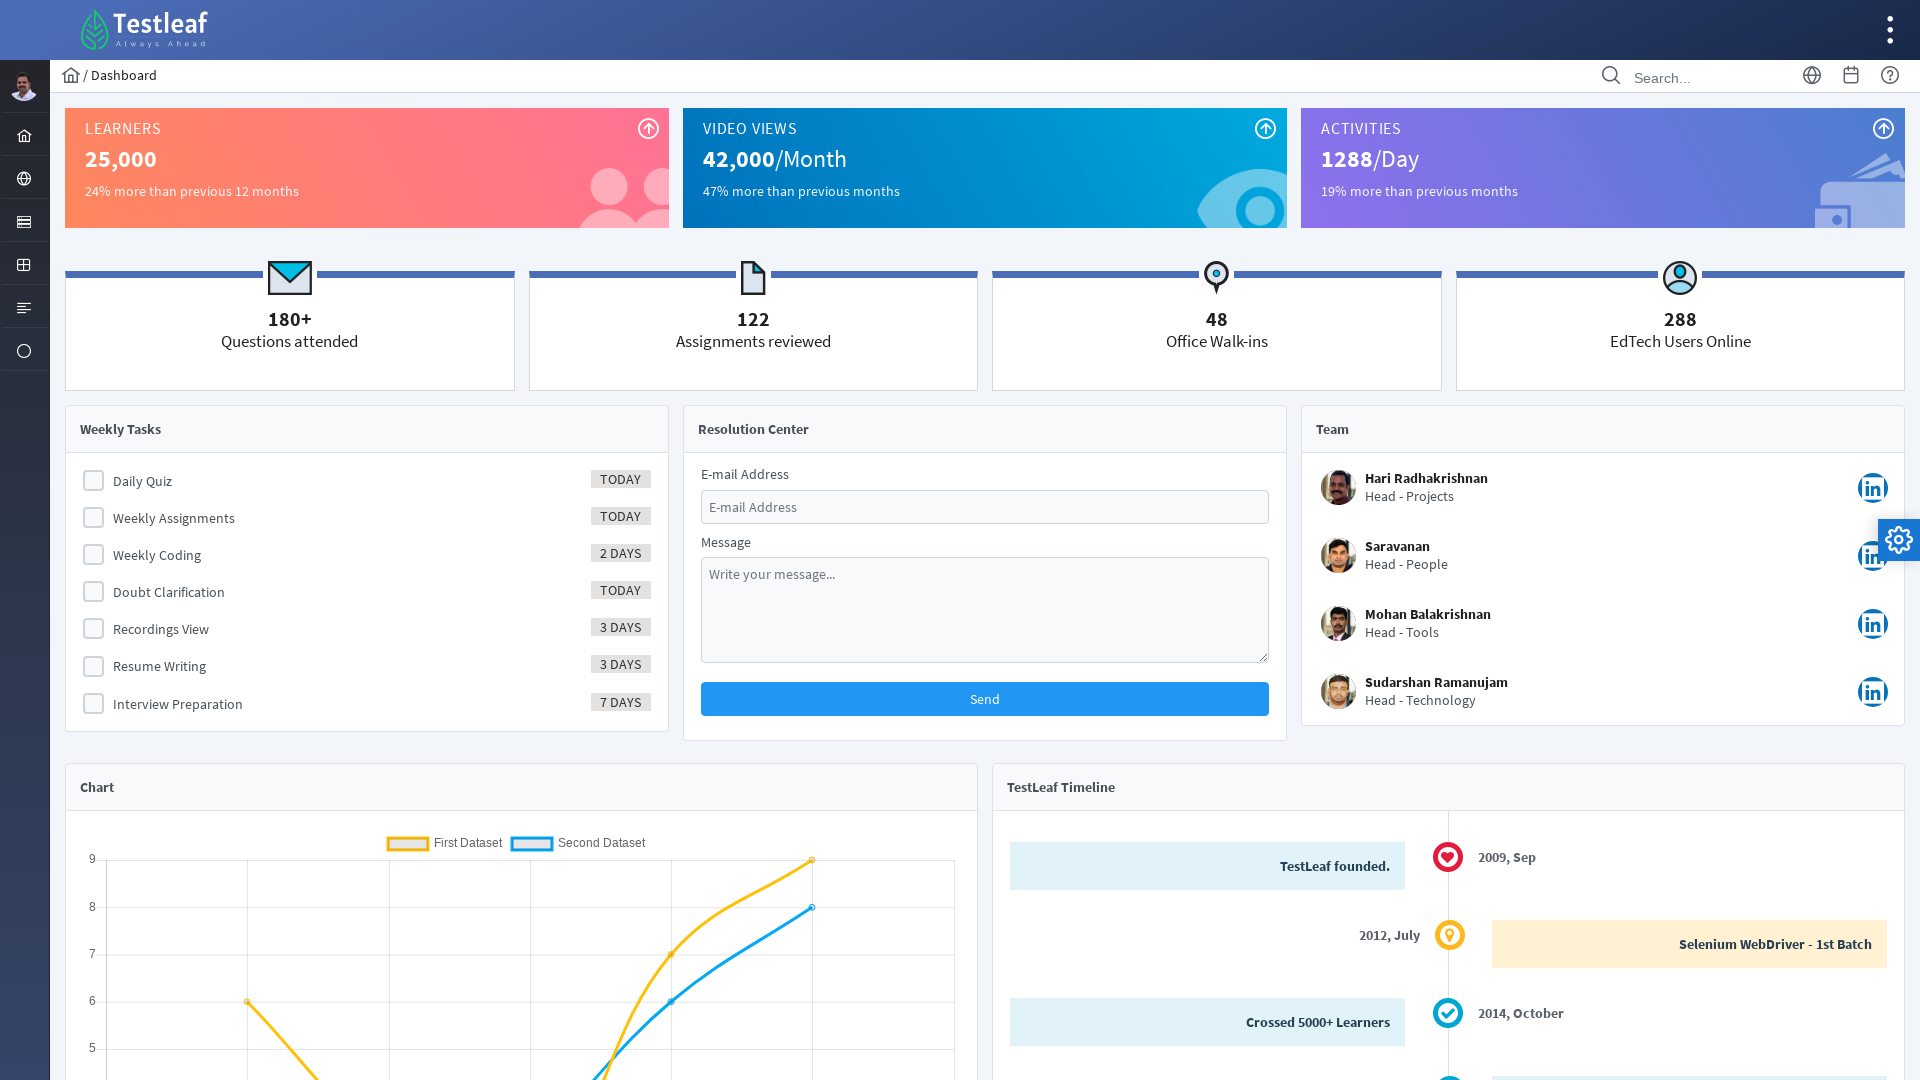

Set viewport size to 250x350 (custom window size)
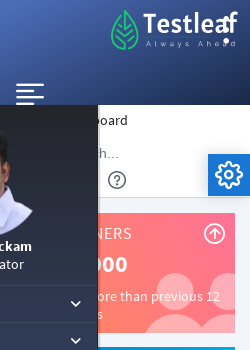

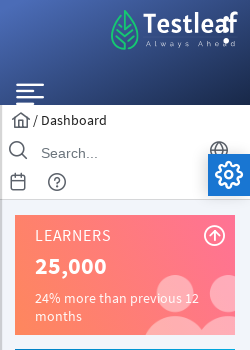